Tests right-click context menu interaction by right-clicking a button, navigating through menu options with arrow keys, and handling an alert dialog

Starting URL: https://cursoautomacao.netlify.app/exemplo_chains

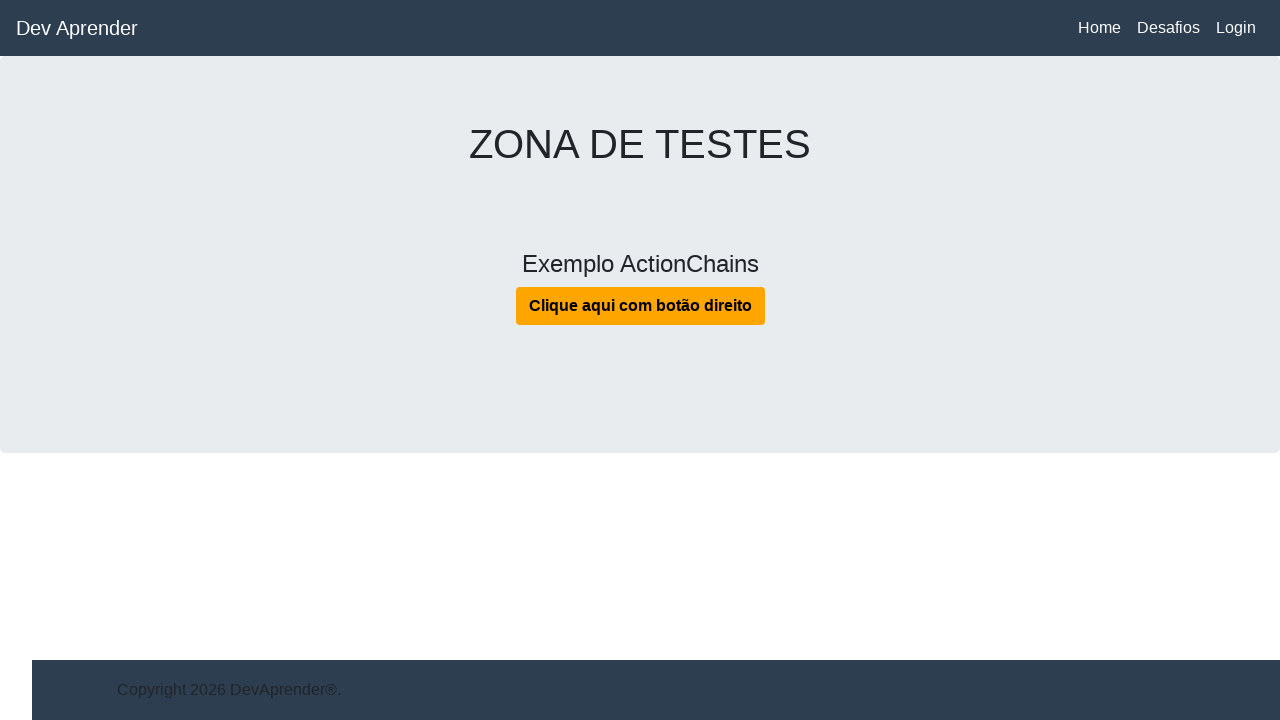

Right-clicked on the button to open context menu at (640, 306) on #botao-direito
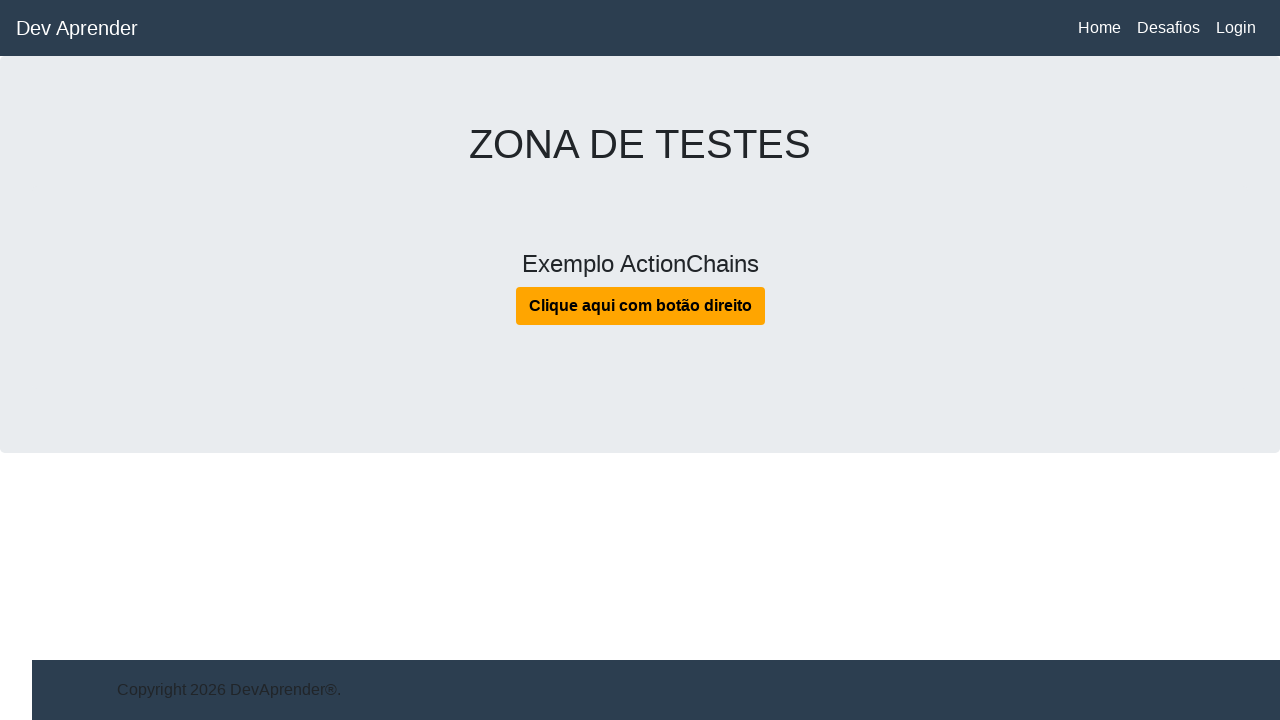

Pressed ArrowDown to navigate context menu
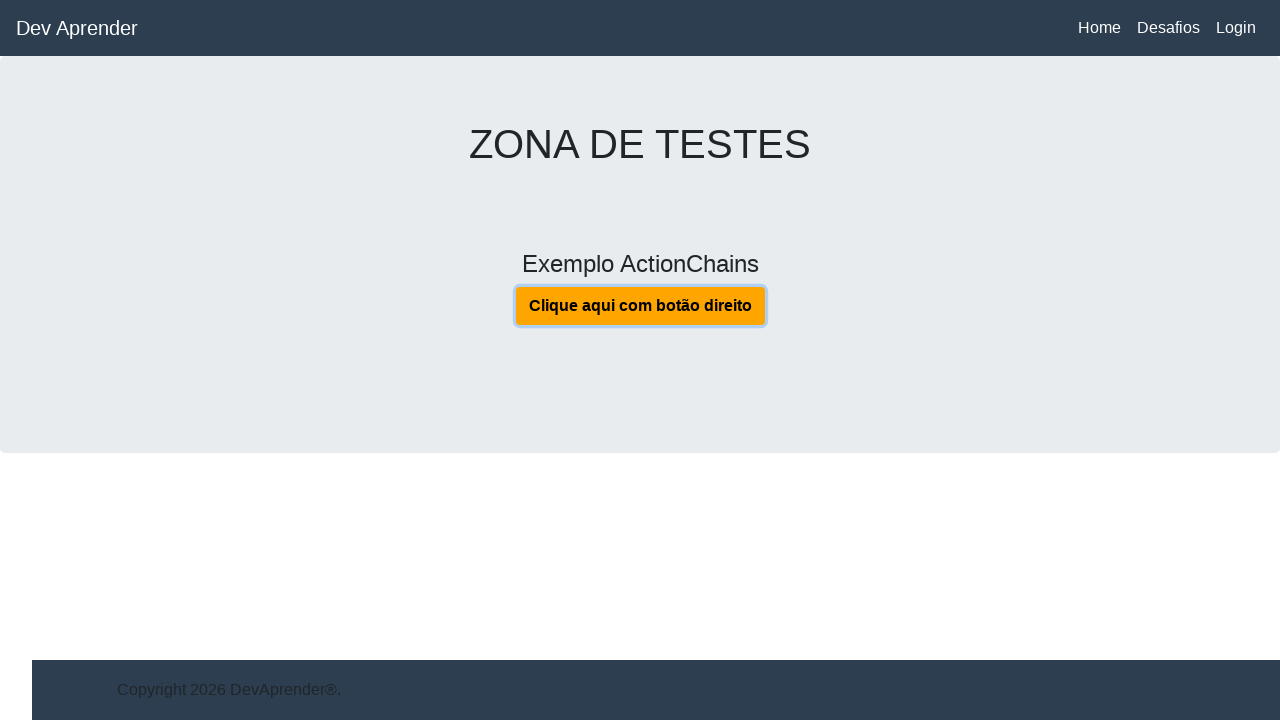

Waited 1 second
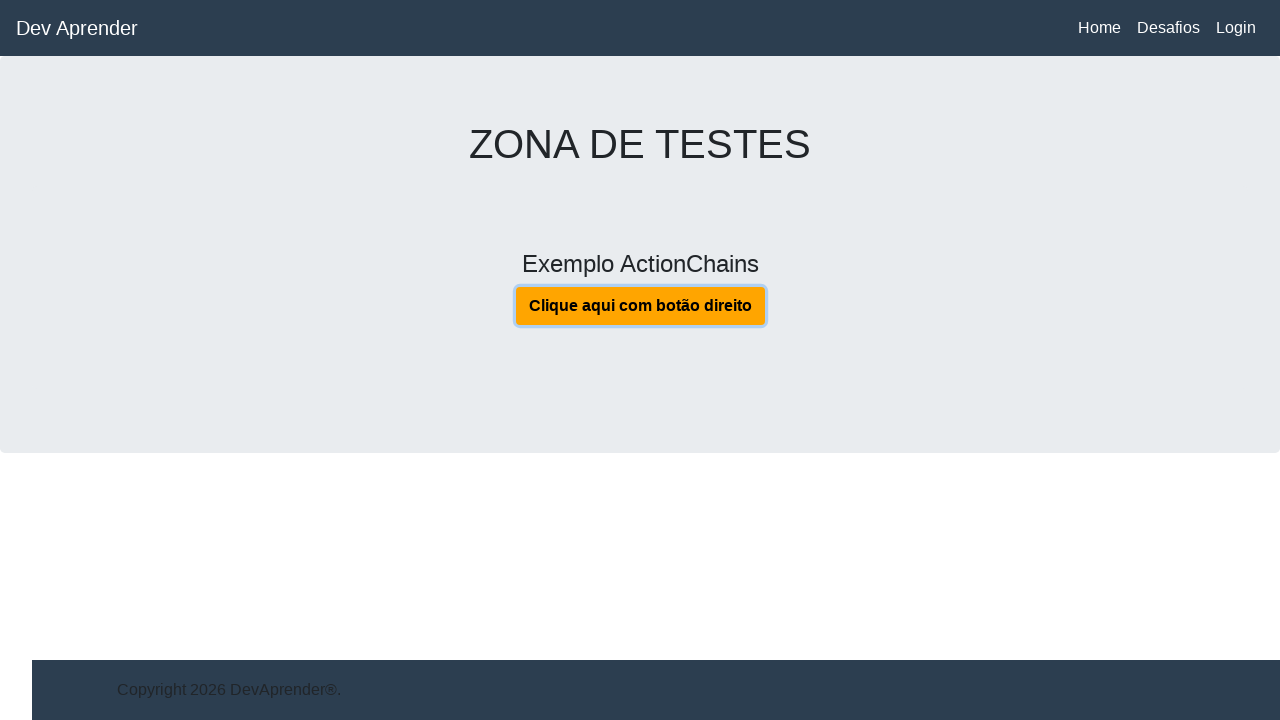

Pressed ArrowDown again to navigate context menu
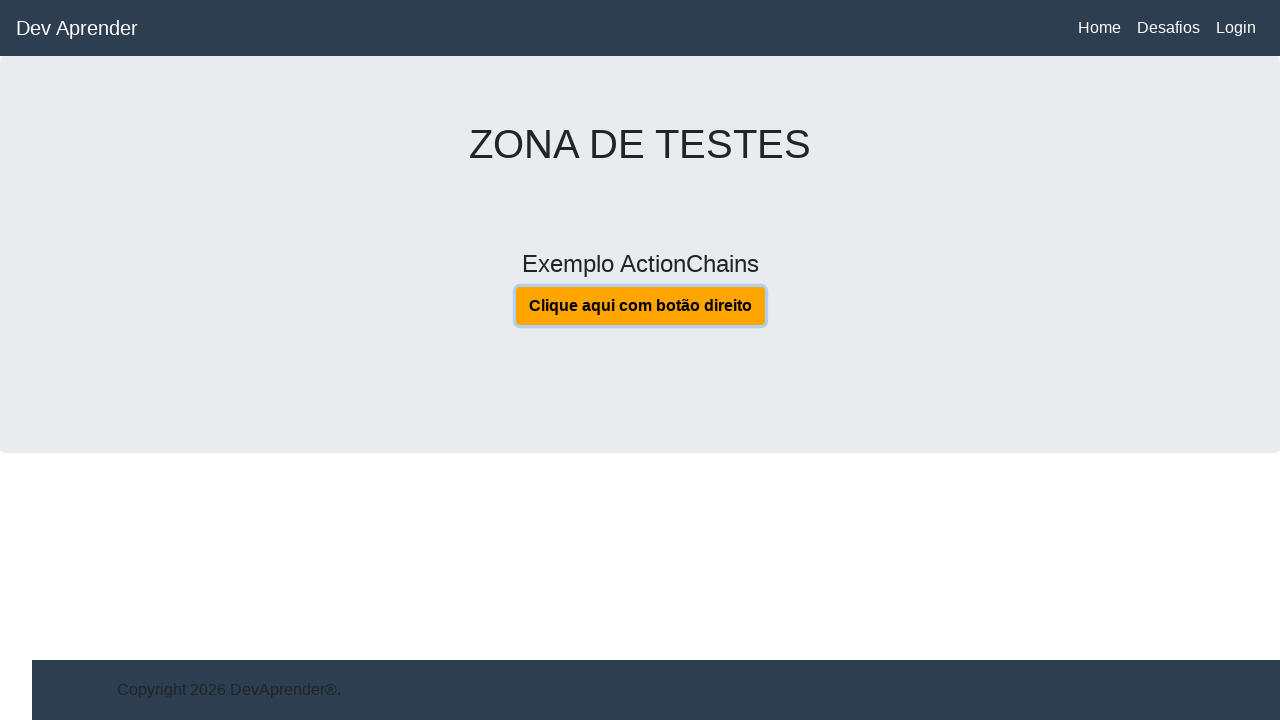

Waited 1 second
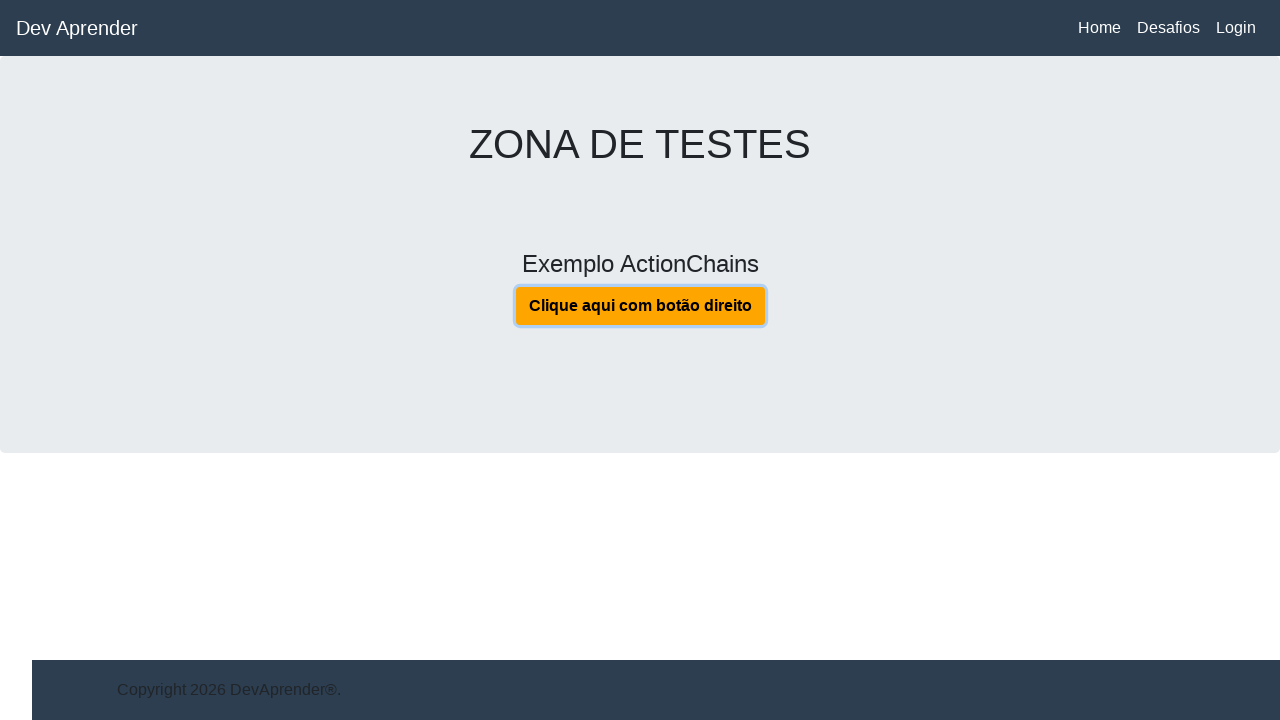

Pressed ArrowDown third time to navigate context menu
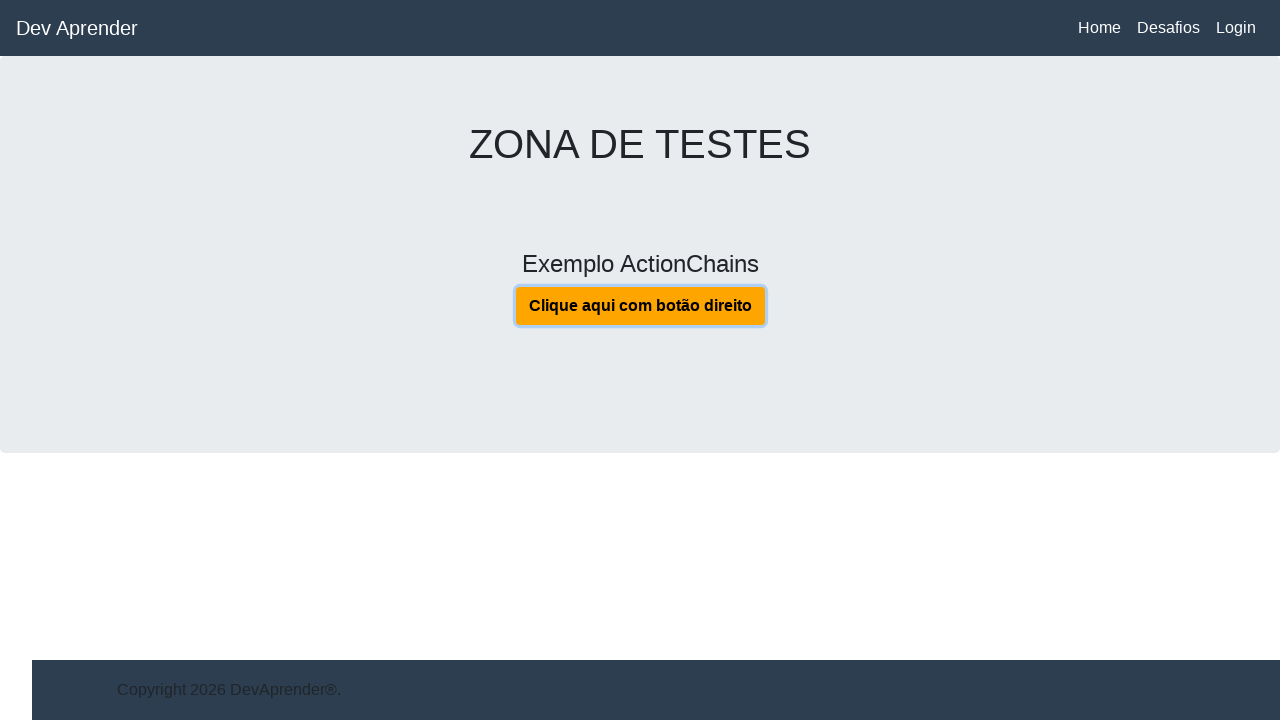

Waited 1 second
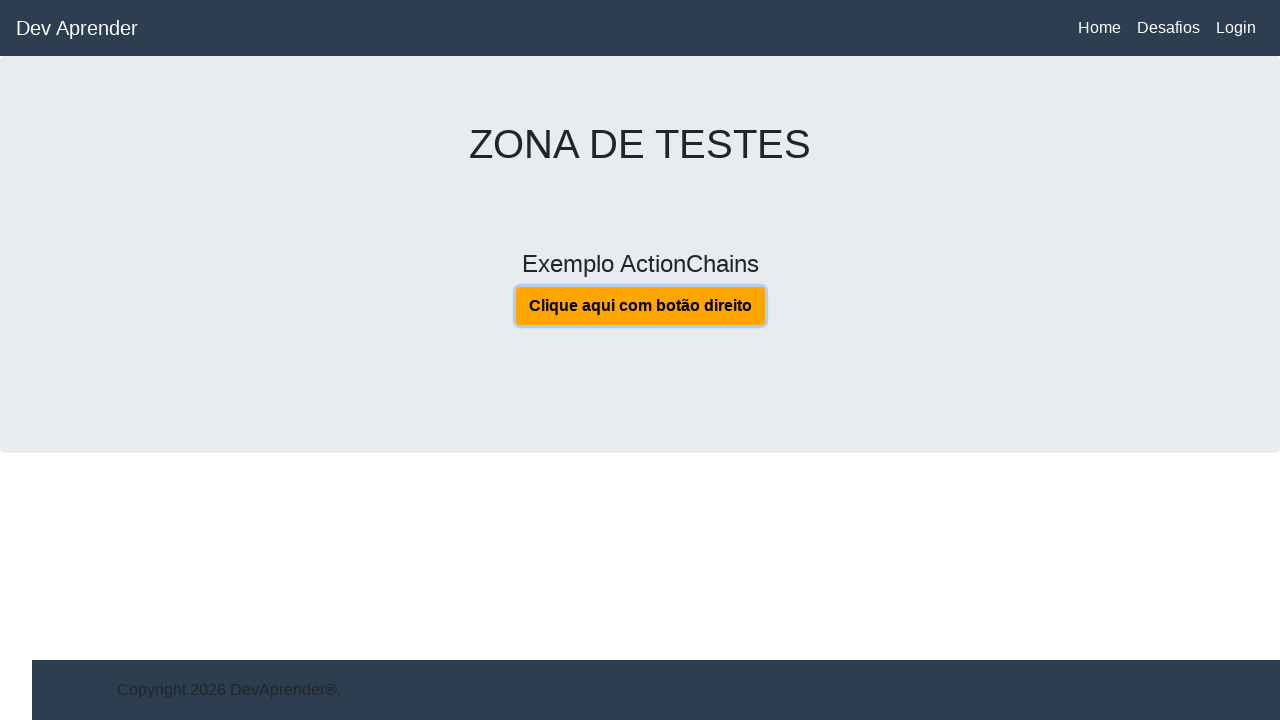

Pressed Enter to select menu option
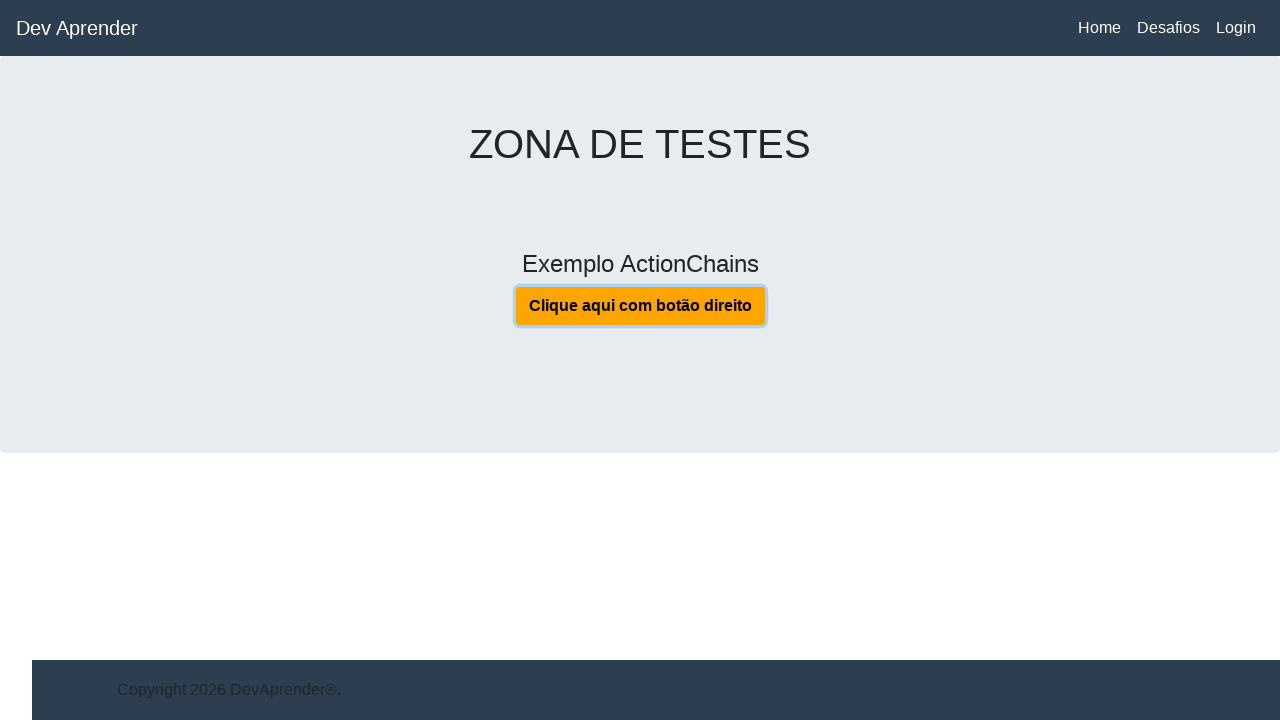

Set up dialog handler to dismiss alert
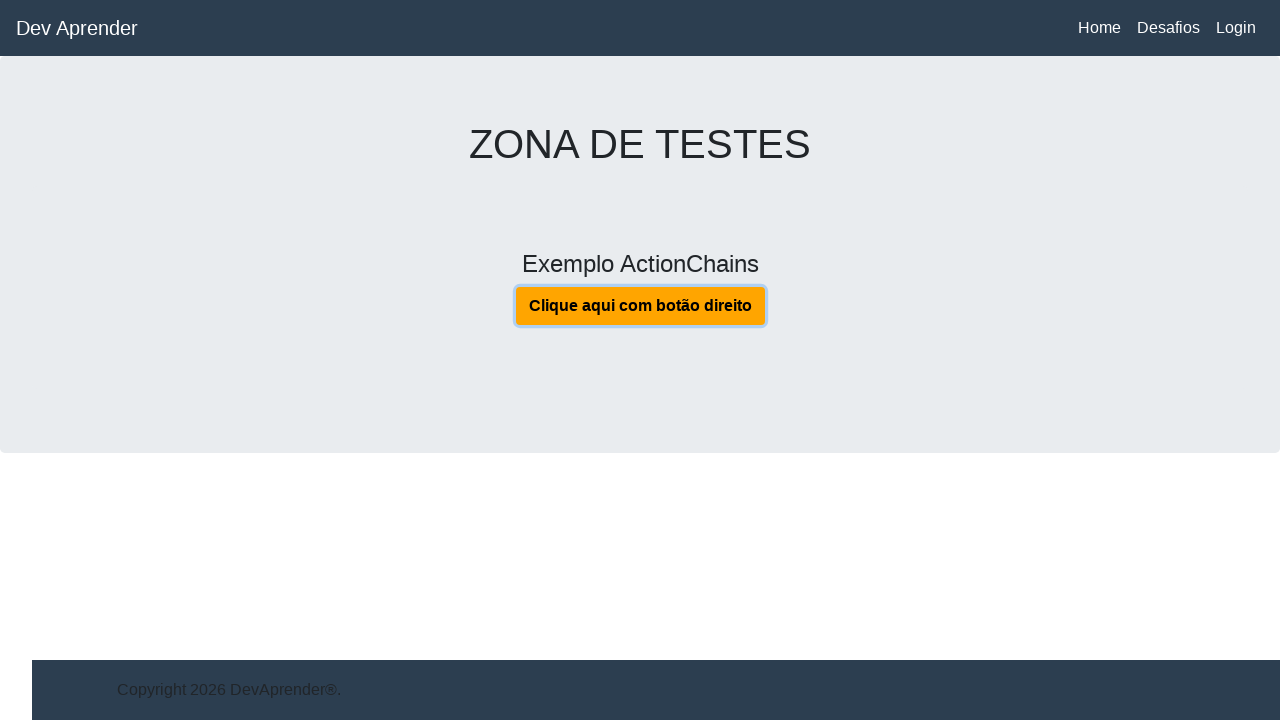

Clicked on the 'Dev Aprender' link at (77, 28) on text=Dev Aprender
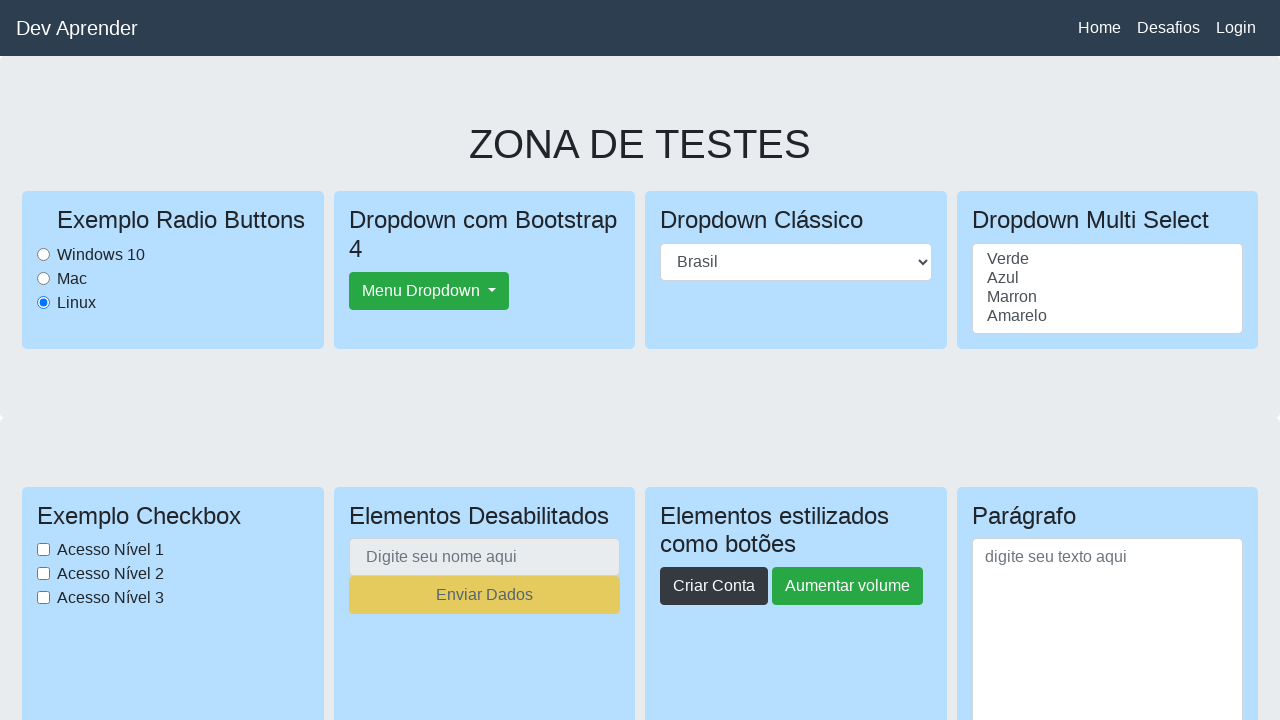

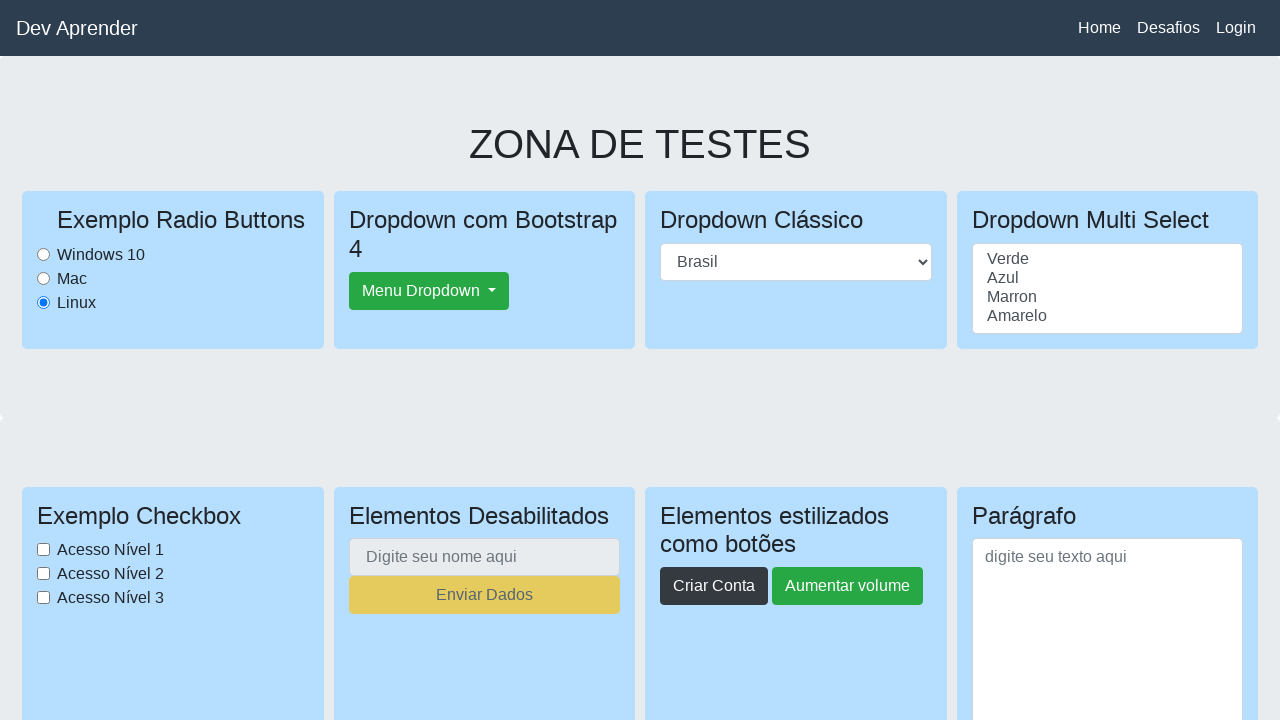